Tests a math challenge form by reading a value from the page, calculating a result using a logarithmic formula, filling in the answer, selecting checkboxes, and submitting the form.

Starting URL: https://suninjuly.github.io/math.html

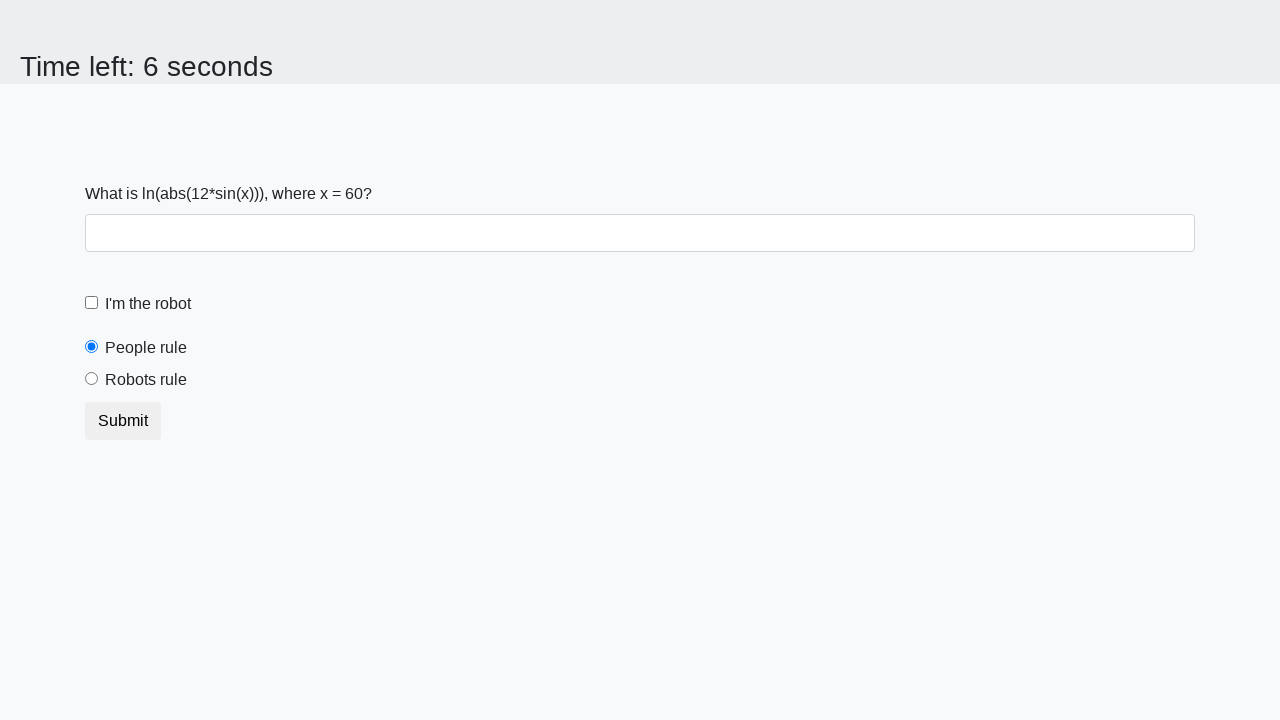

Located and read the x value from the page
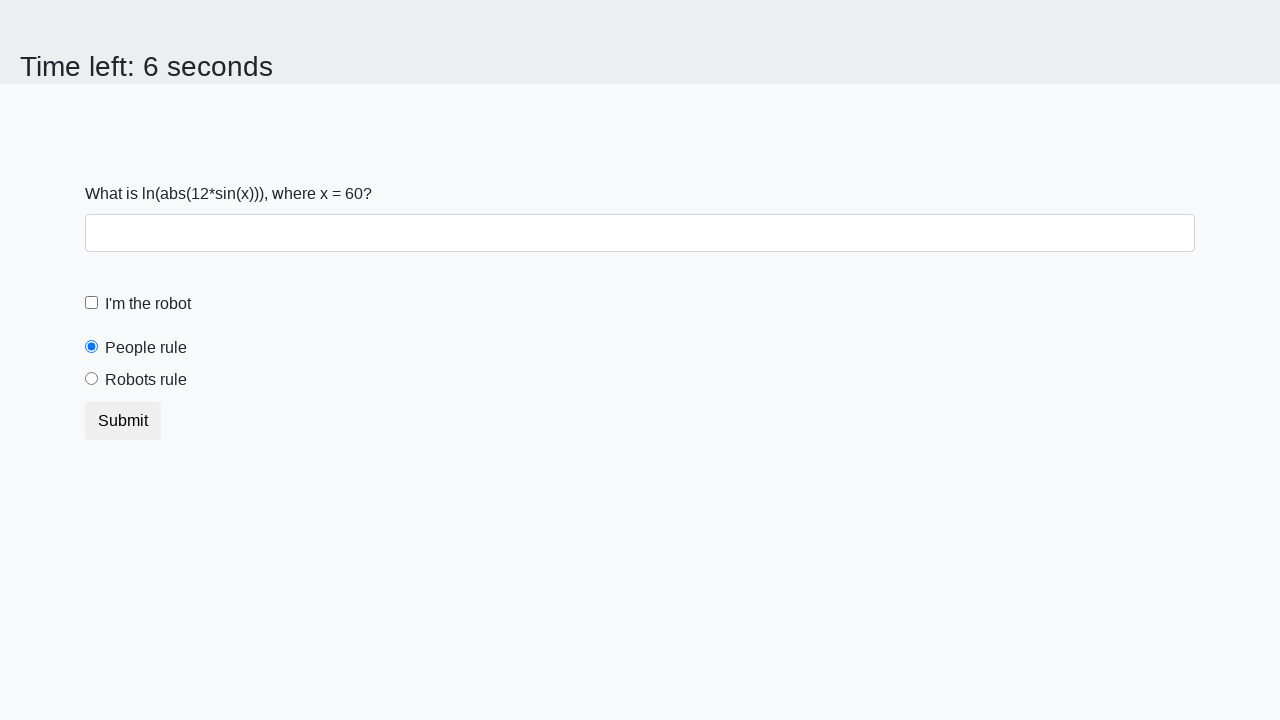

Calculated answer using logarithmic formula: 1.2968420401471235
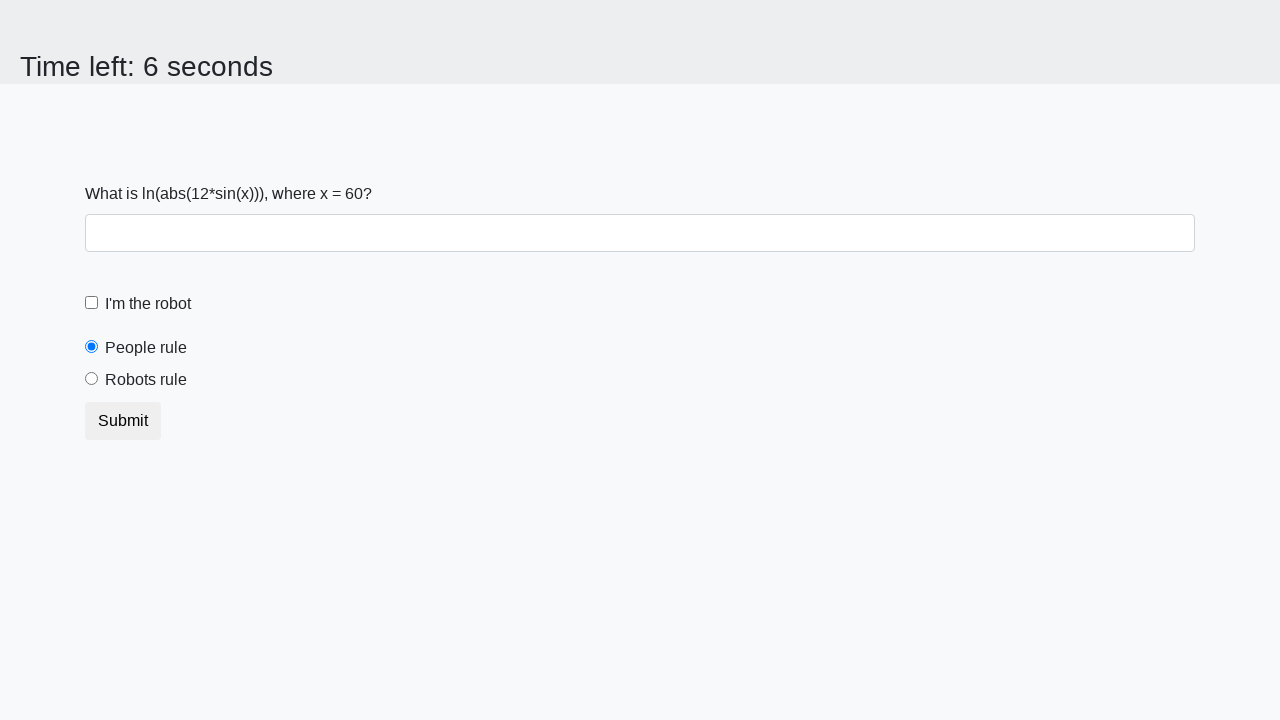

Filled in the calculated answer on #answer
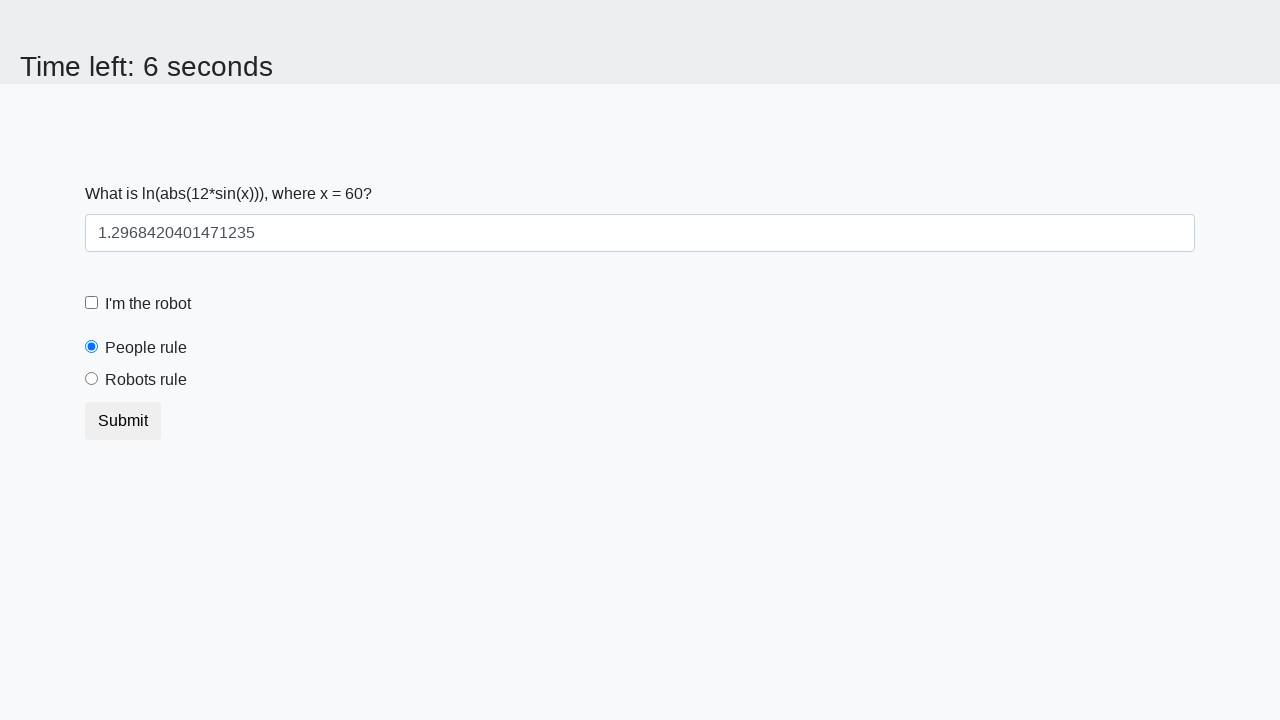

Clicked the robot checkbox at (148, 304) on [for='robotCheckbox']
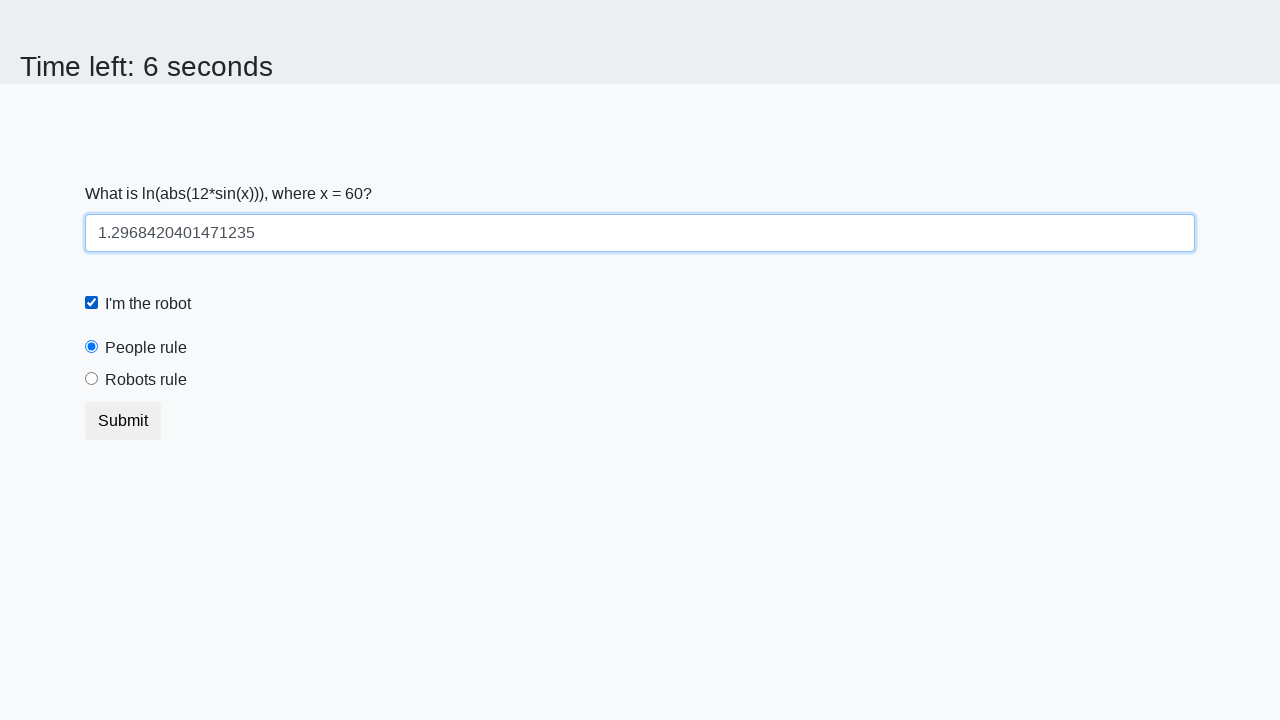

Clicked the robots rule radio button at (146, 380) on [for='robotsRule']
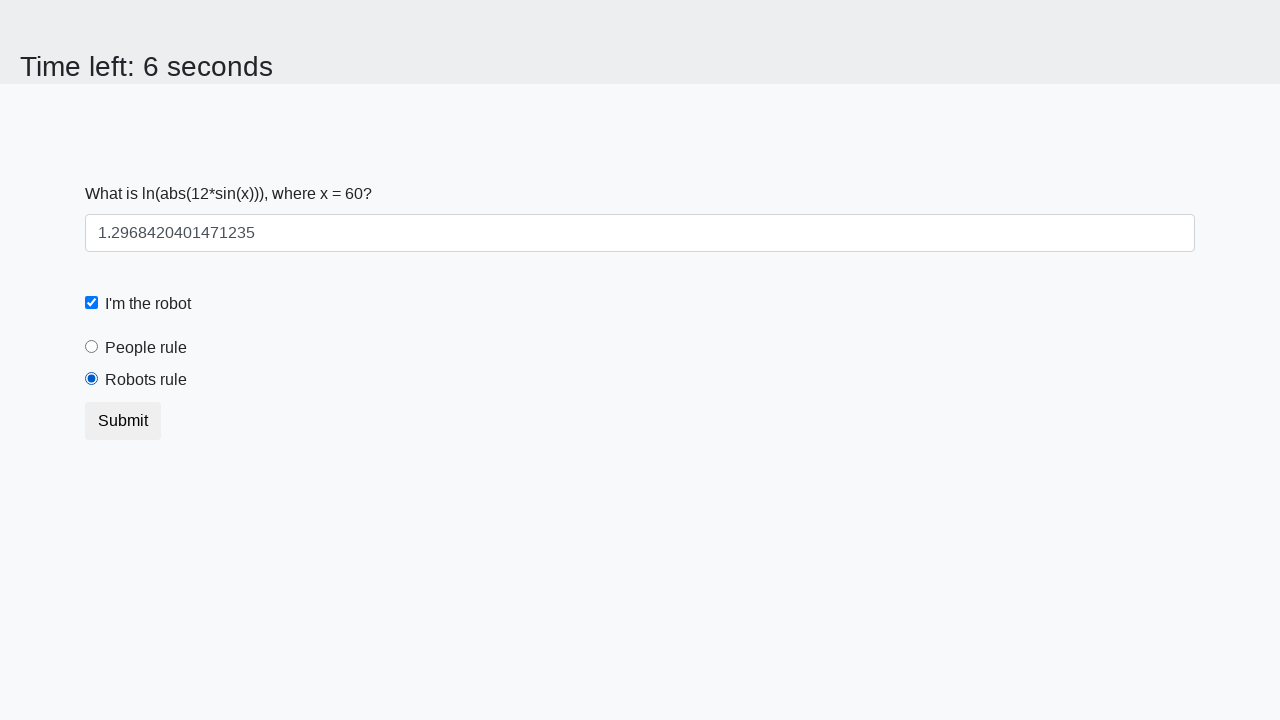

Clicked the submit button at (123, 421) on button.btn
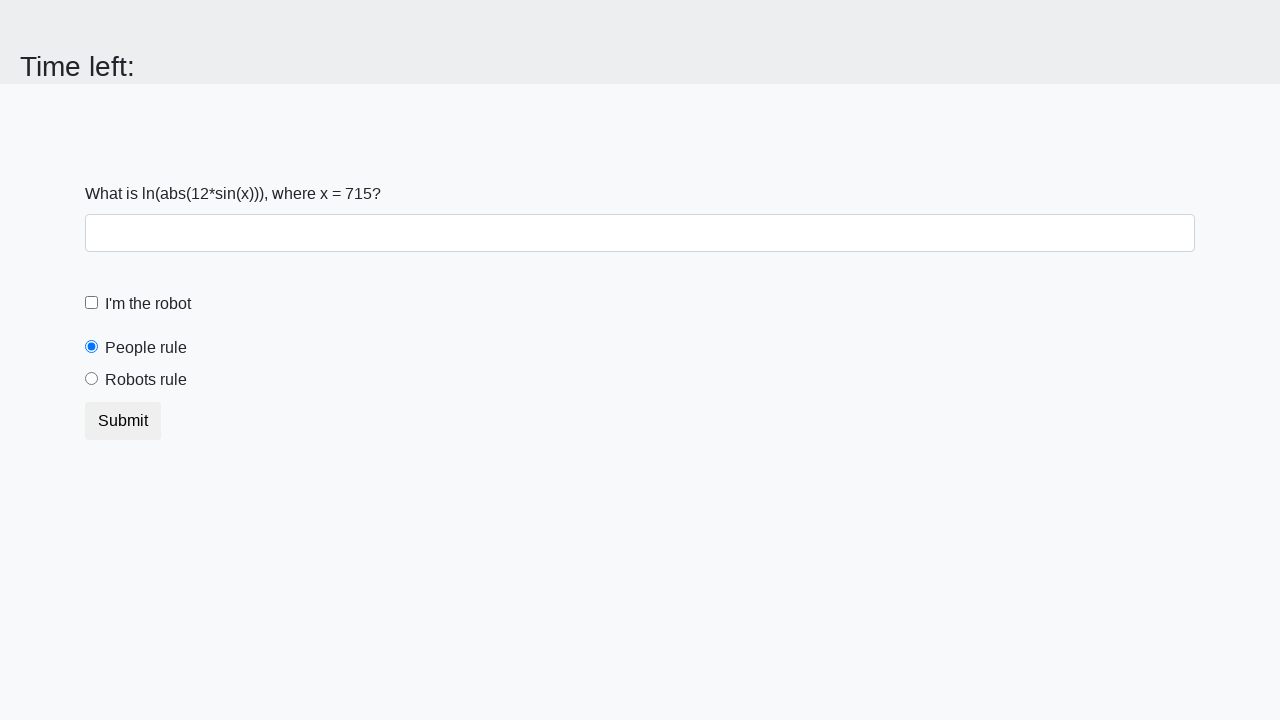

Waited for form submission to complete
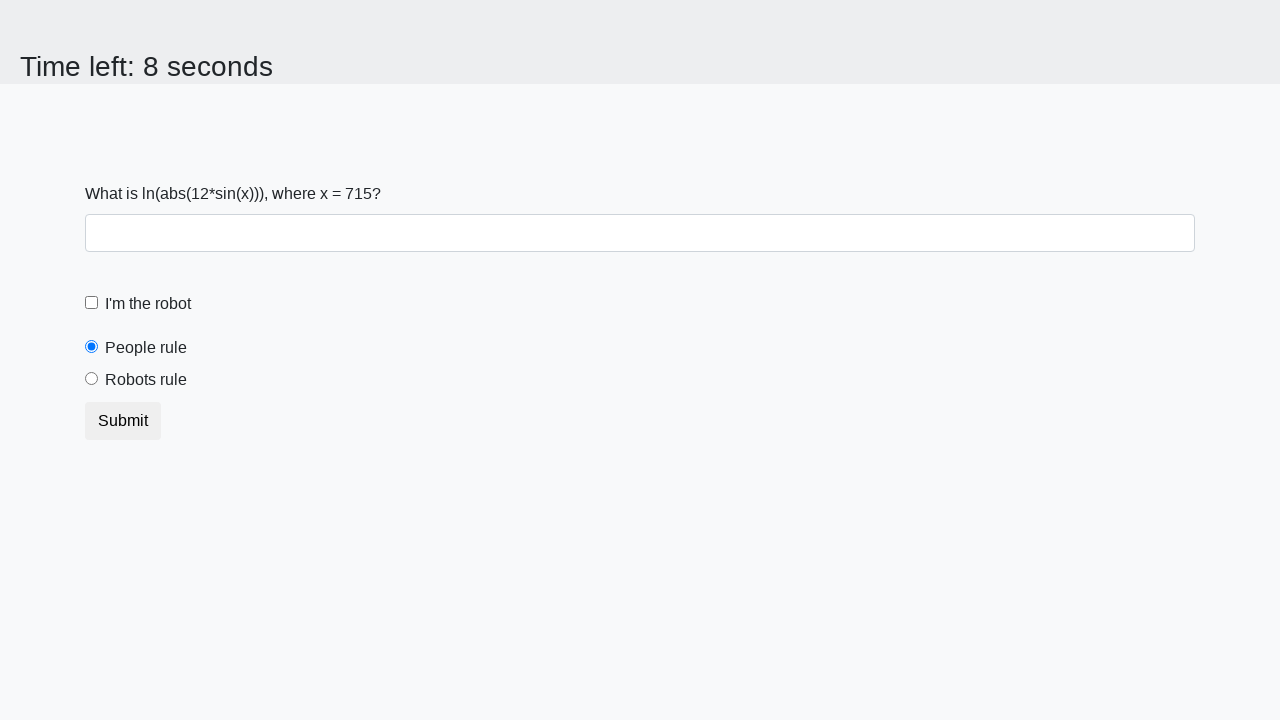

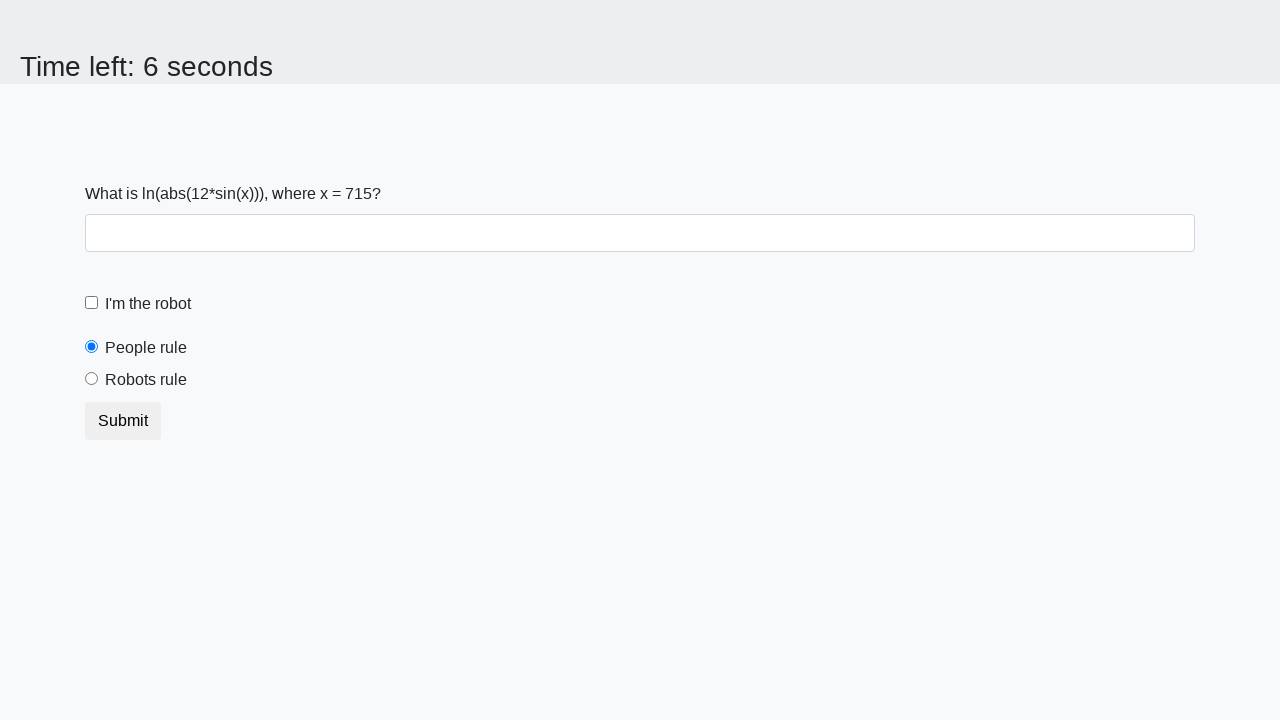